Navigates to Steam community reviews page for a game, retrieves the game name, finds review cards, scrolls to a random review card to bring it into view.

Starting URL: https://steamcommunity.com/app/730/reviews/

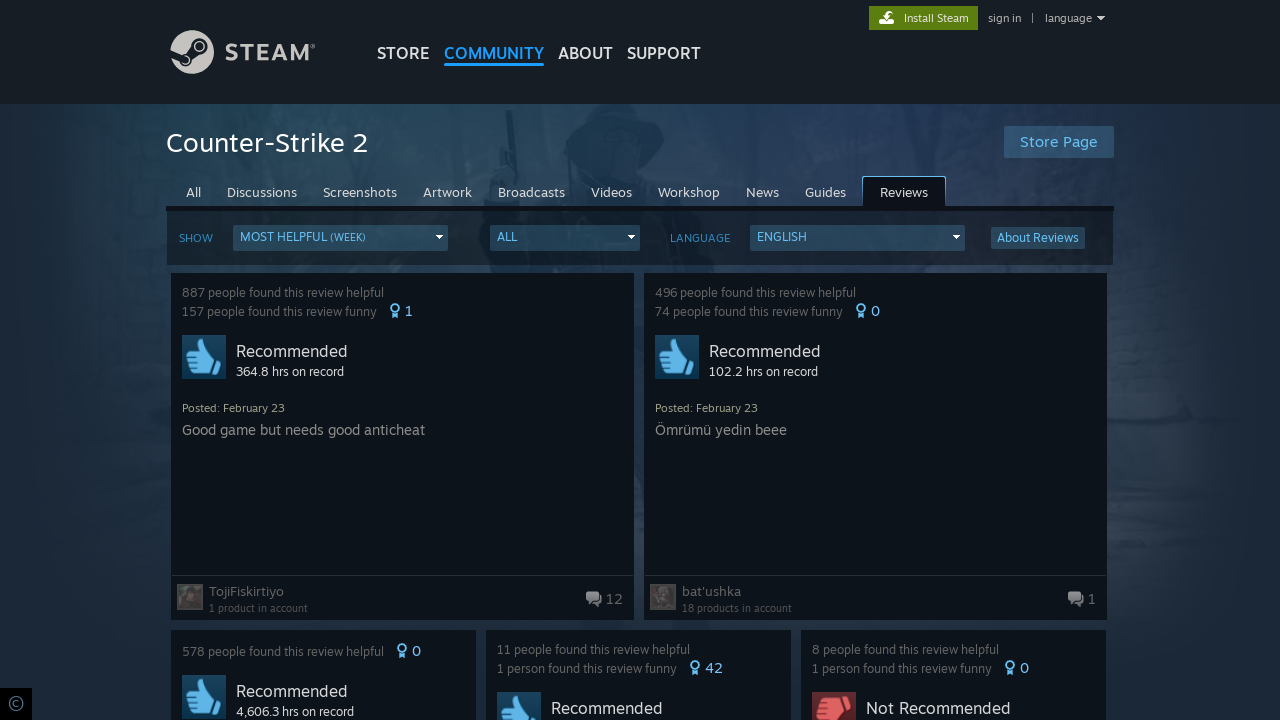

Waited for game name element to load
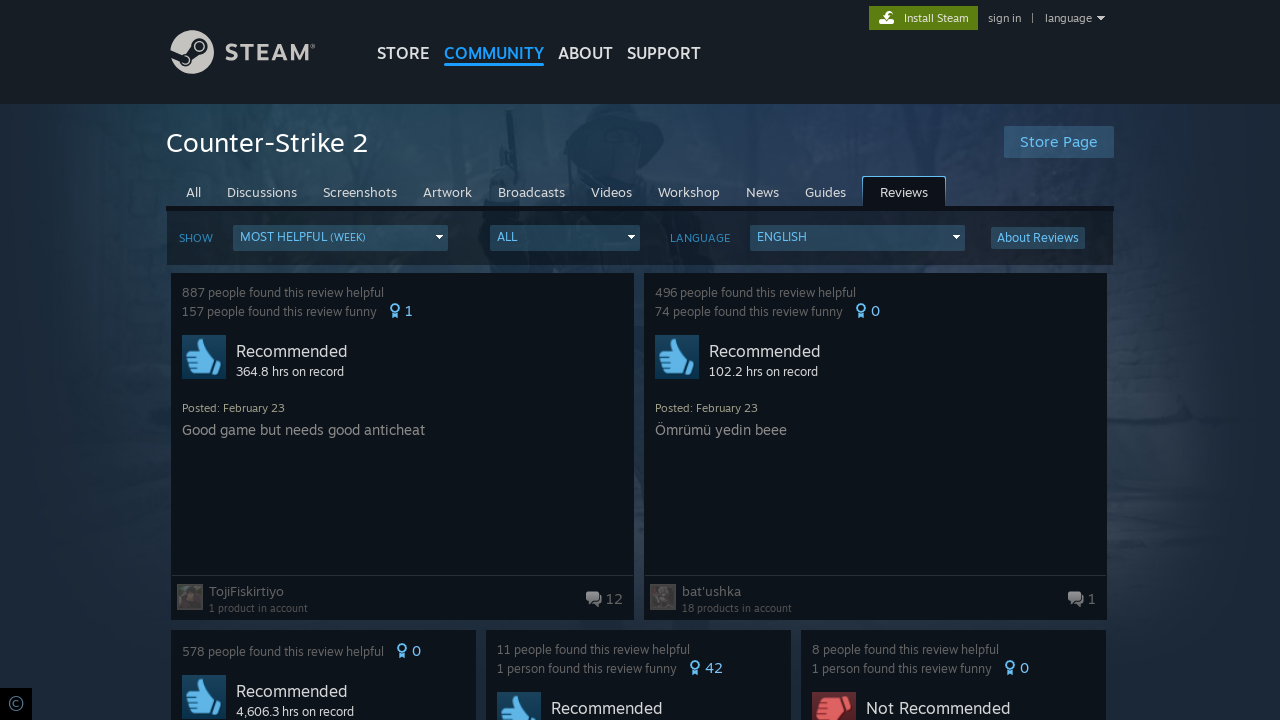

Retrieved game name: Counter-Strike 2
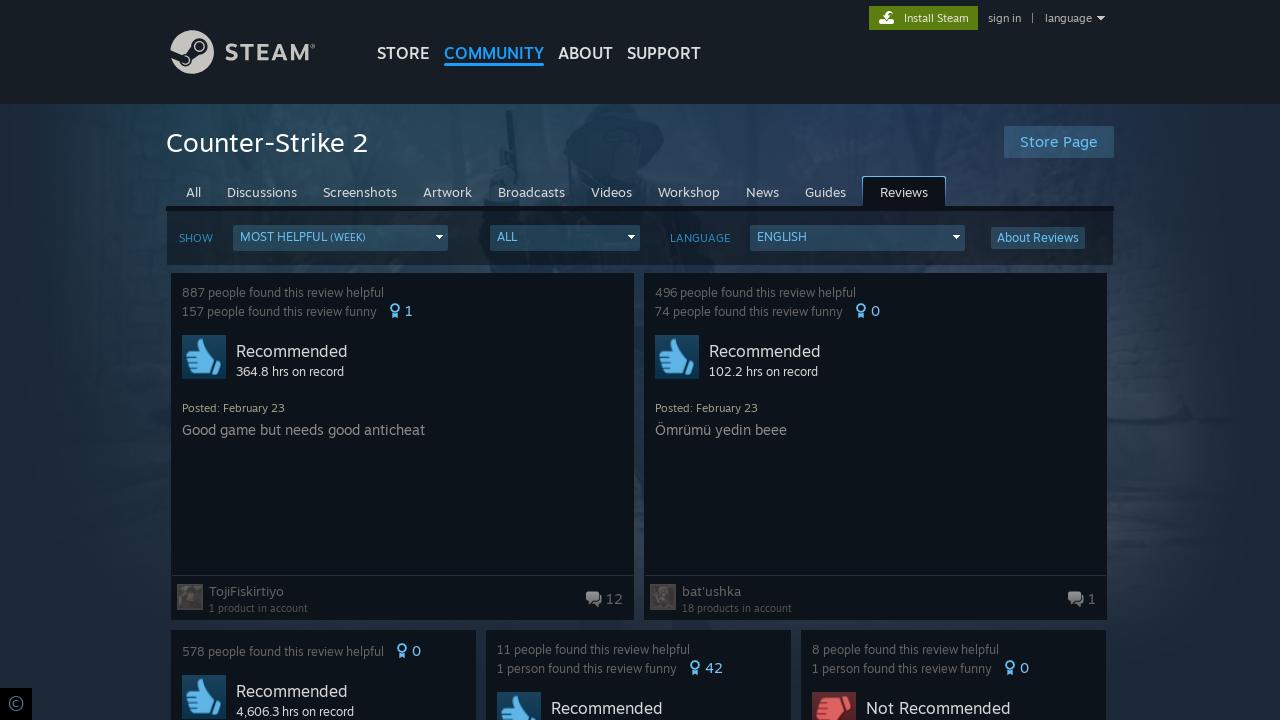

Waited for review cards to load
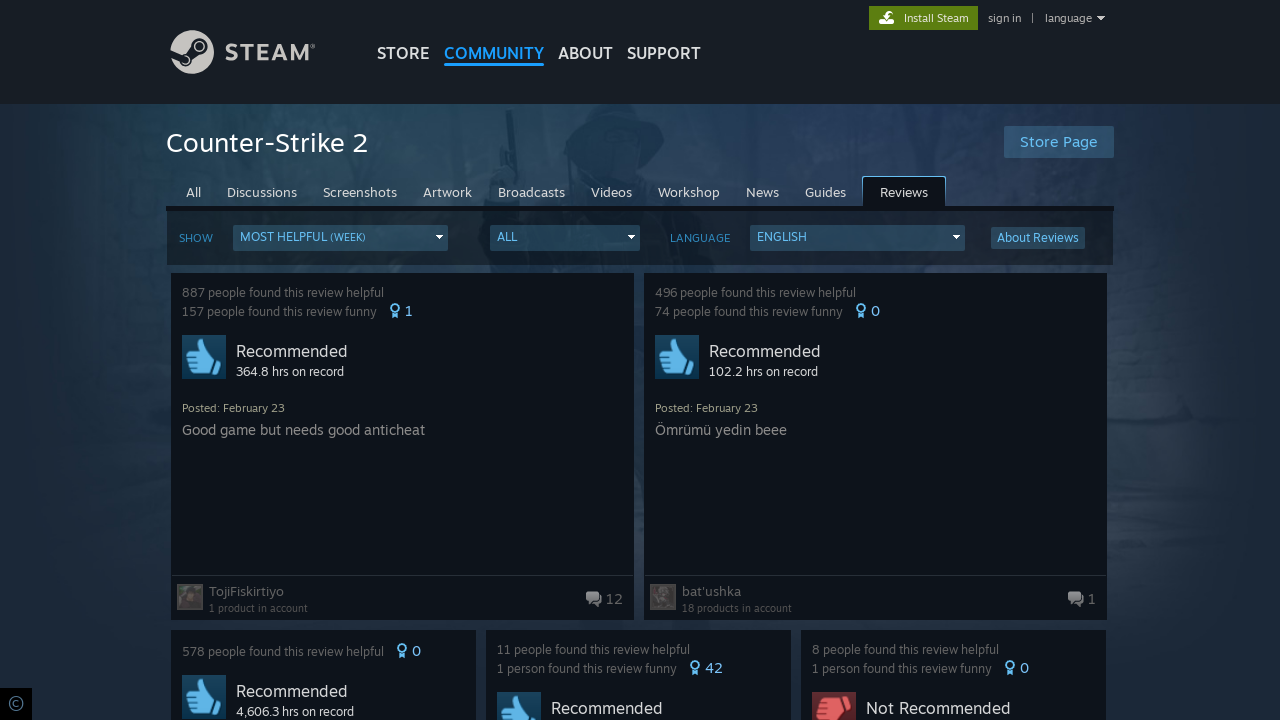

Found 10 review cards
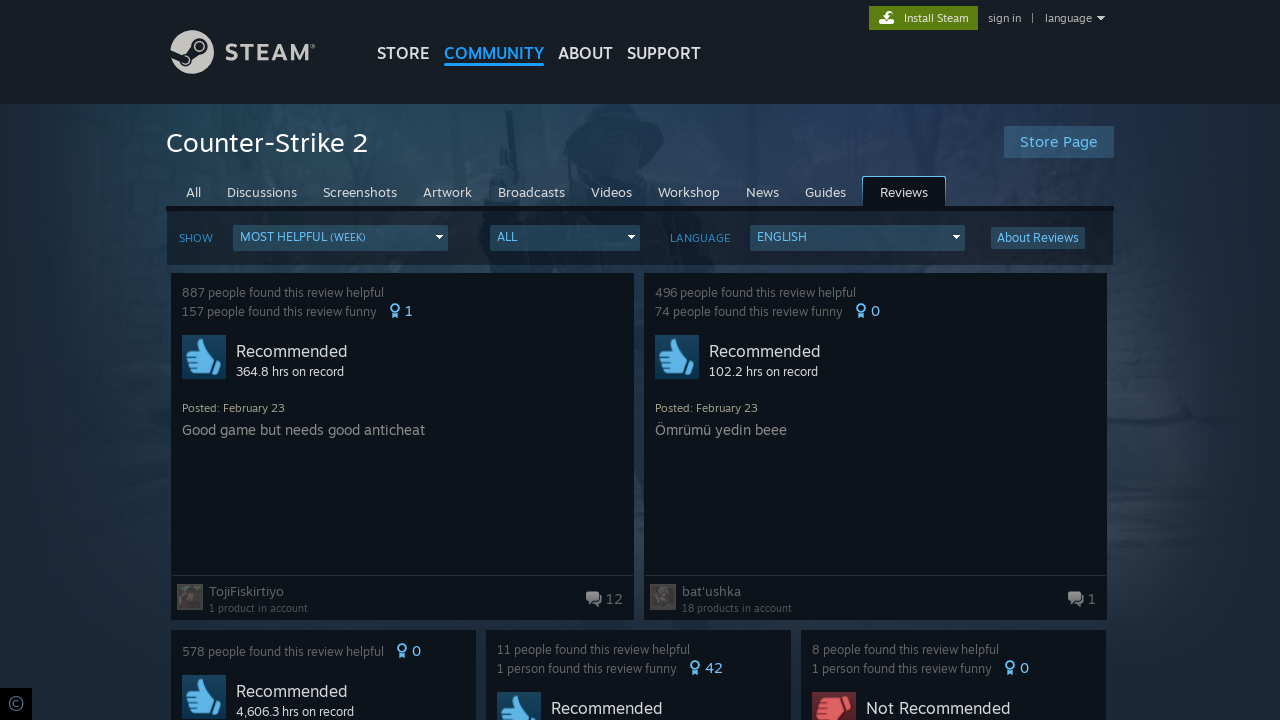

Scrolled to random review card at index 7
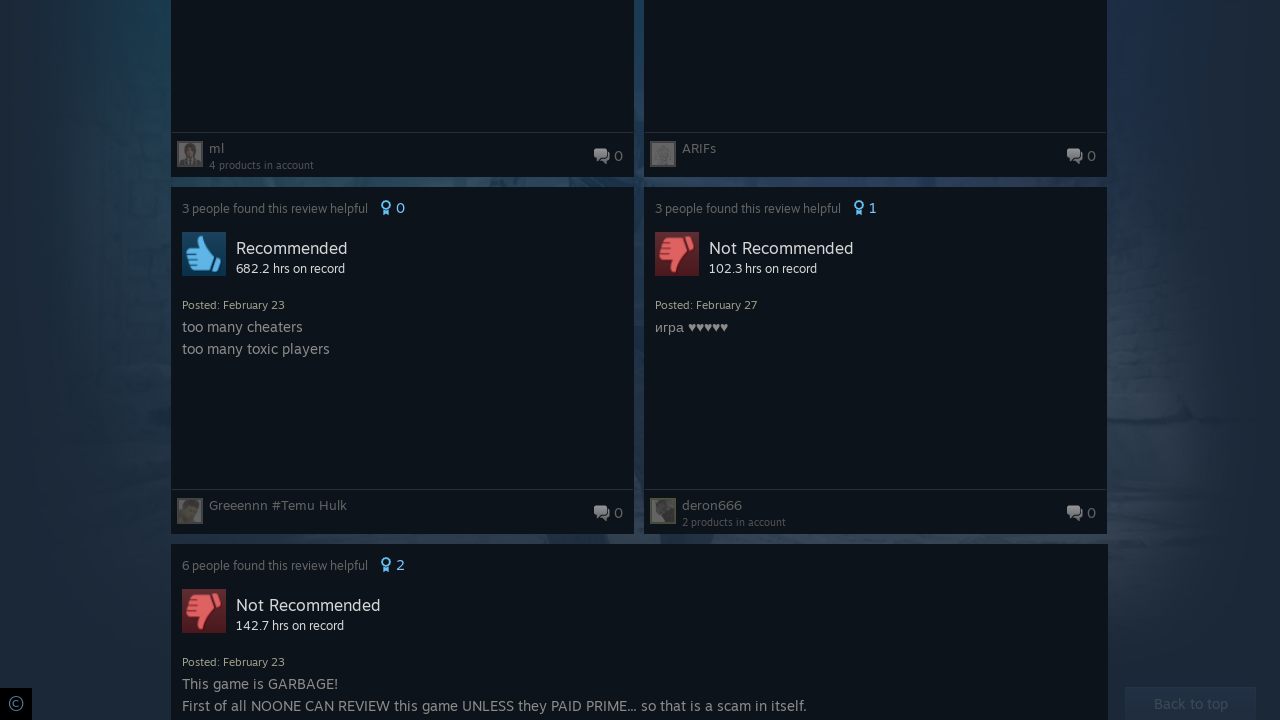

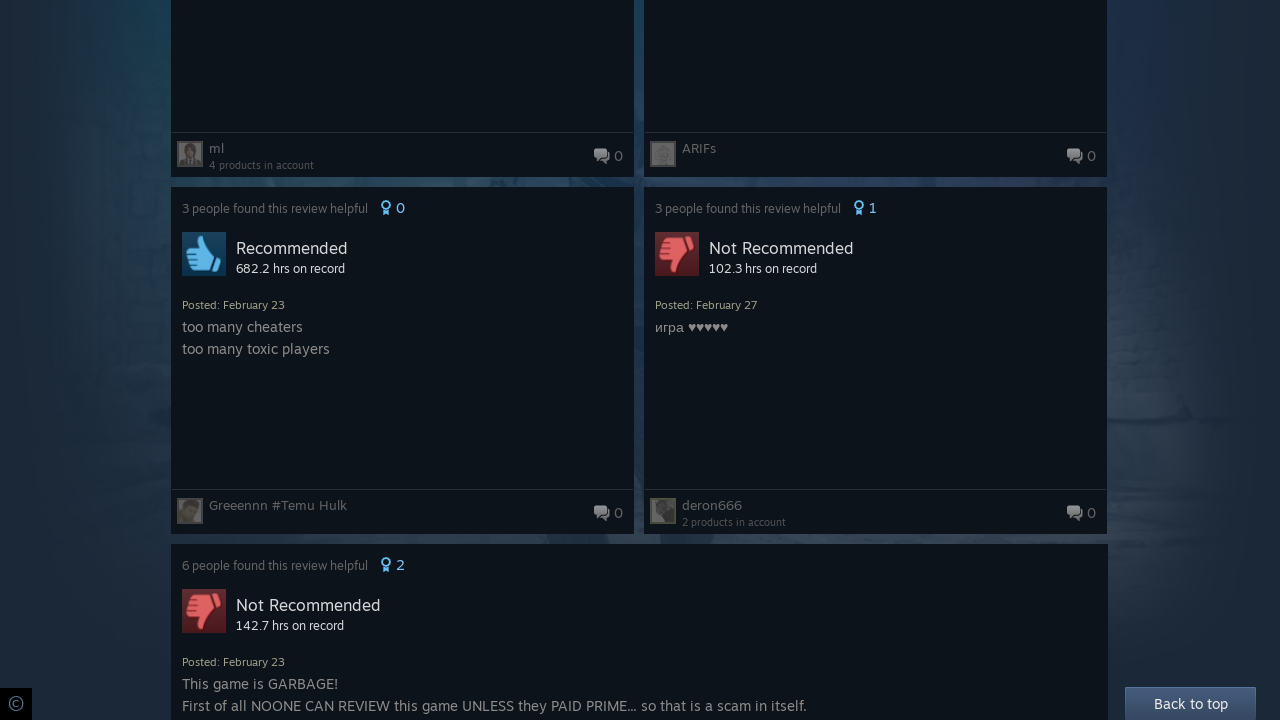